Tests JavaScript execution capabilities by navigating to a page using JavaScript and filling a form field identified through JavaScript

Starting URL: https://letskodeit.teachable.com/

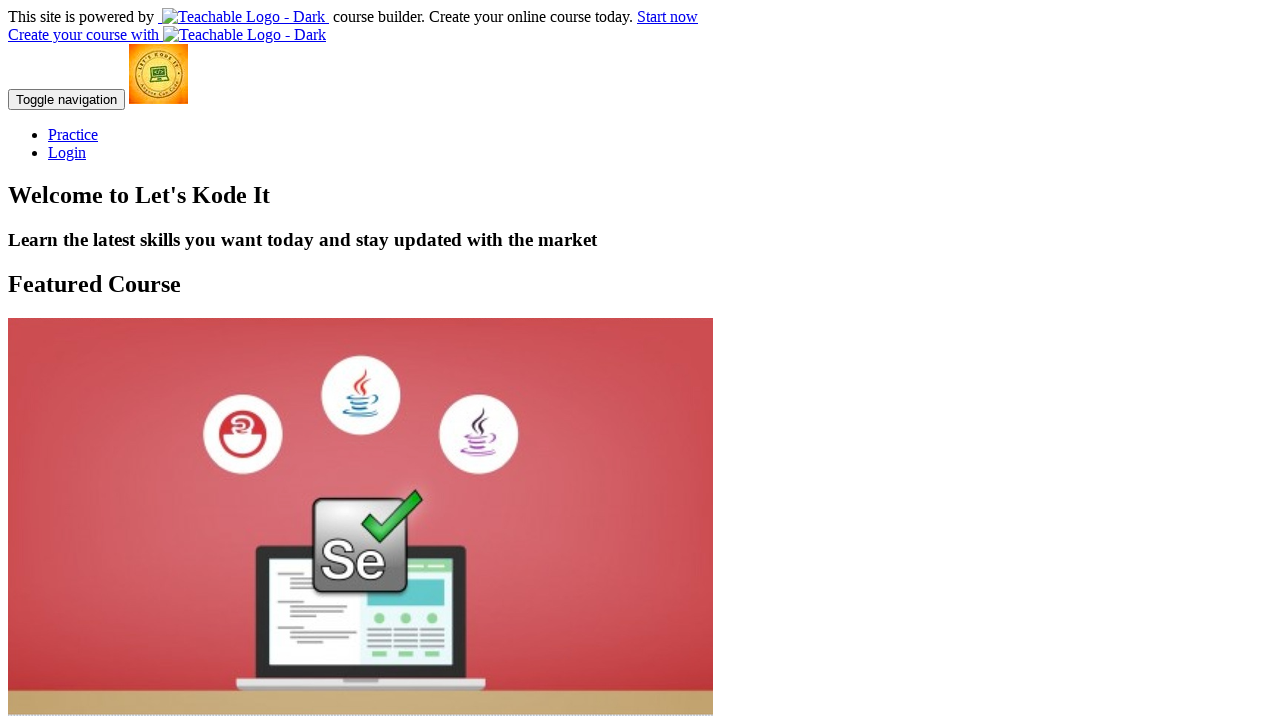

Navigated to https://letskodeit.teachable.com/ using JavaScript
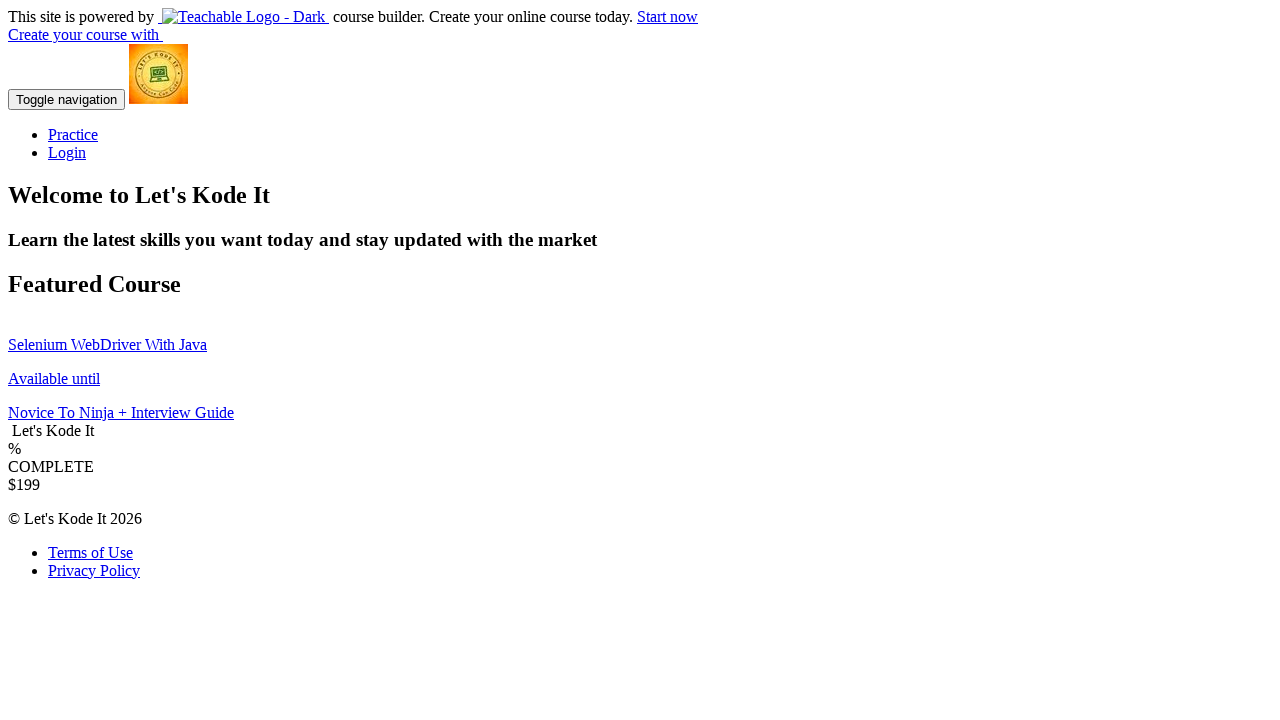

Waited 6 seconds for page to load
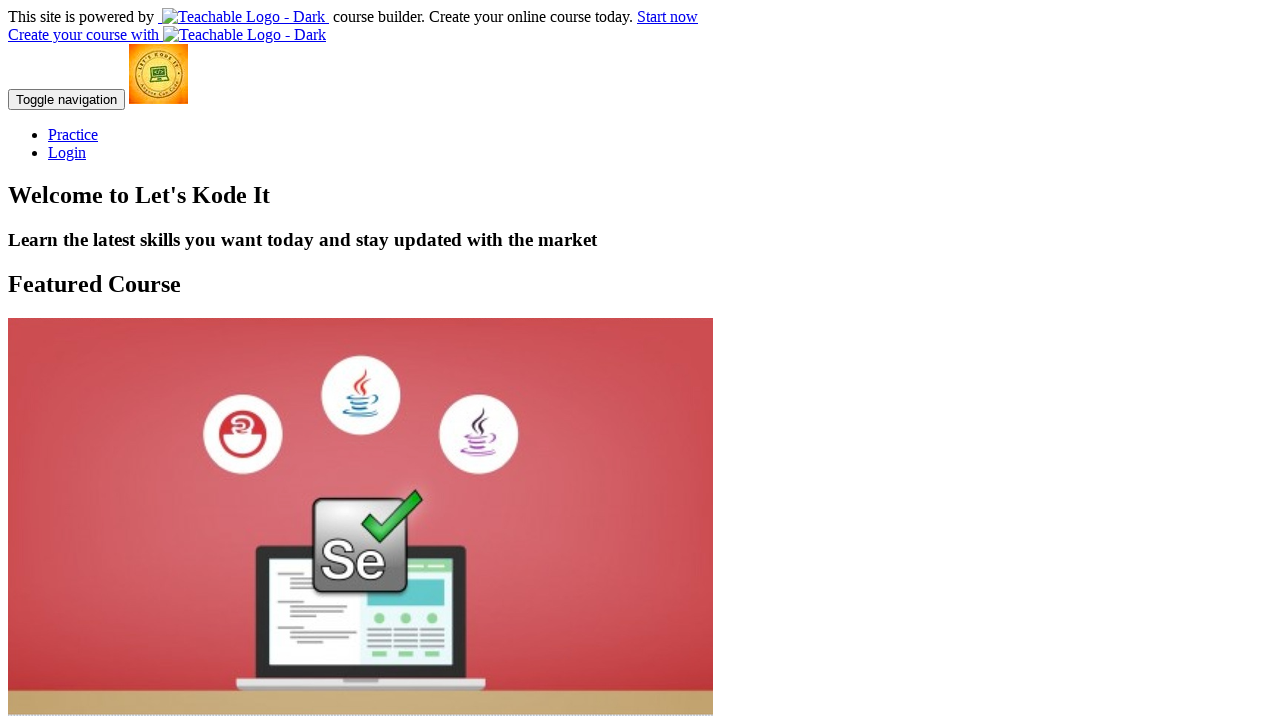

Located form field by ID and filled it with 'Test' using JavaScript
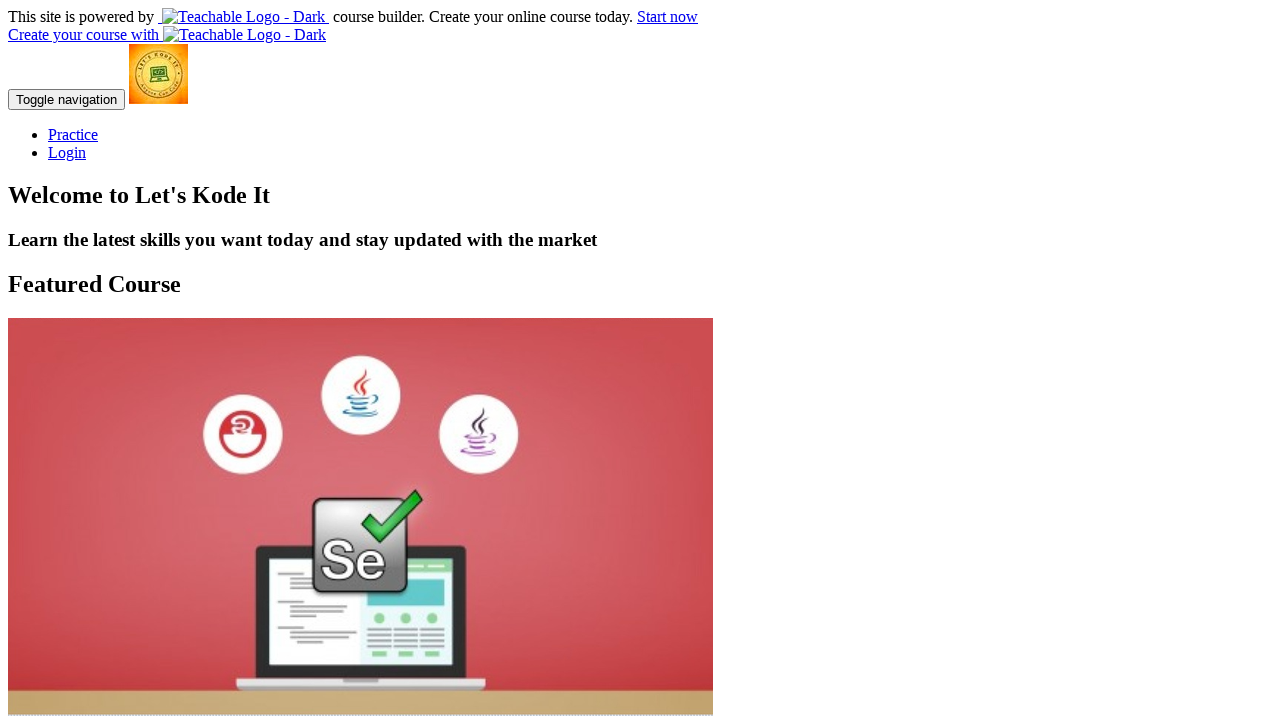

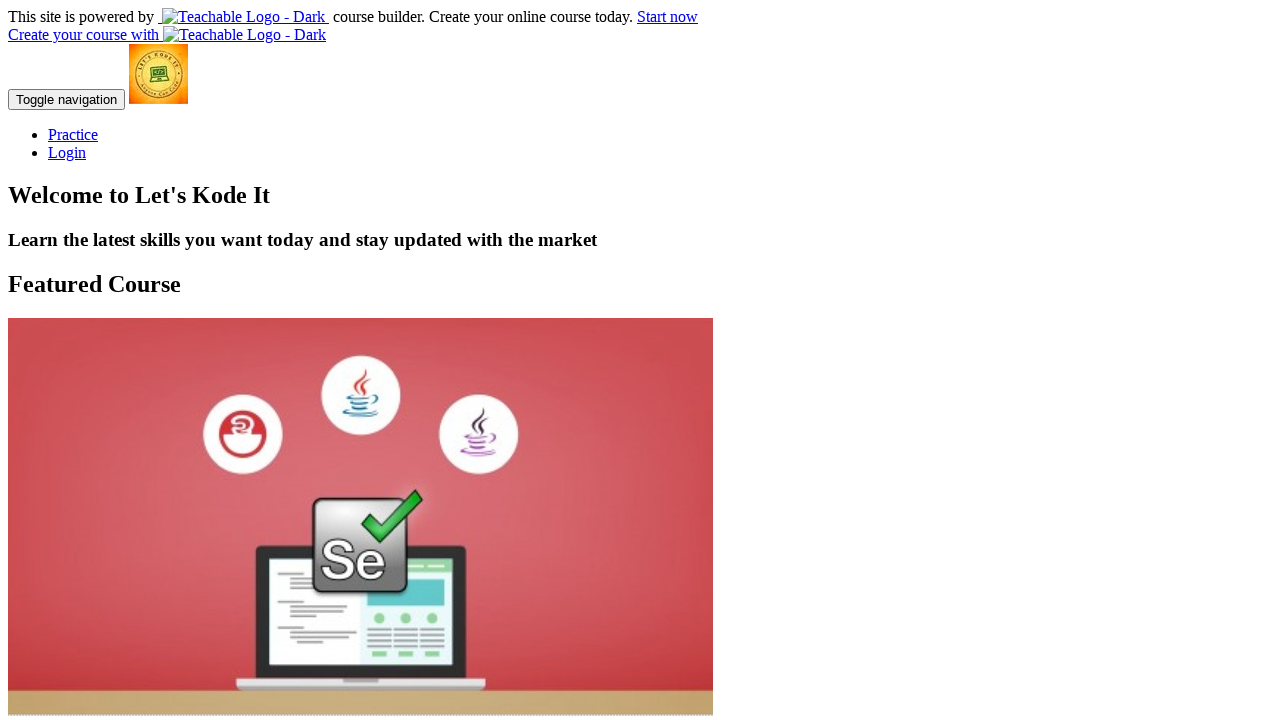